Tests radio button interaction on an HTML forms demo page by finding radio buttons within a specific container and clicking on the ones with values "milk" and "water".

Starting URL: http://echoecho.com/htmlforms10.htm

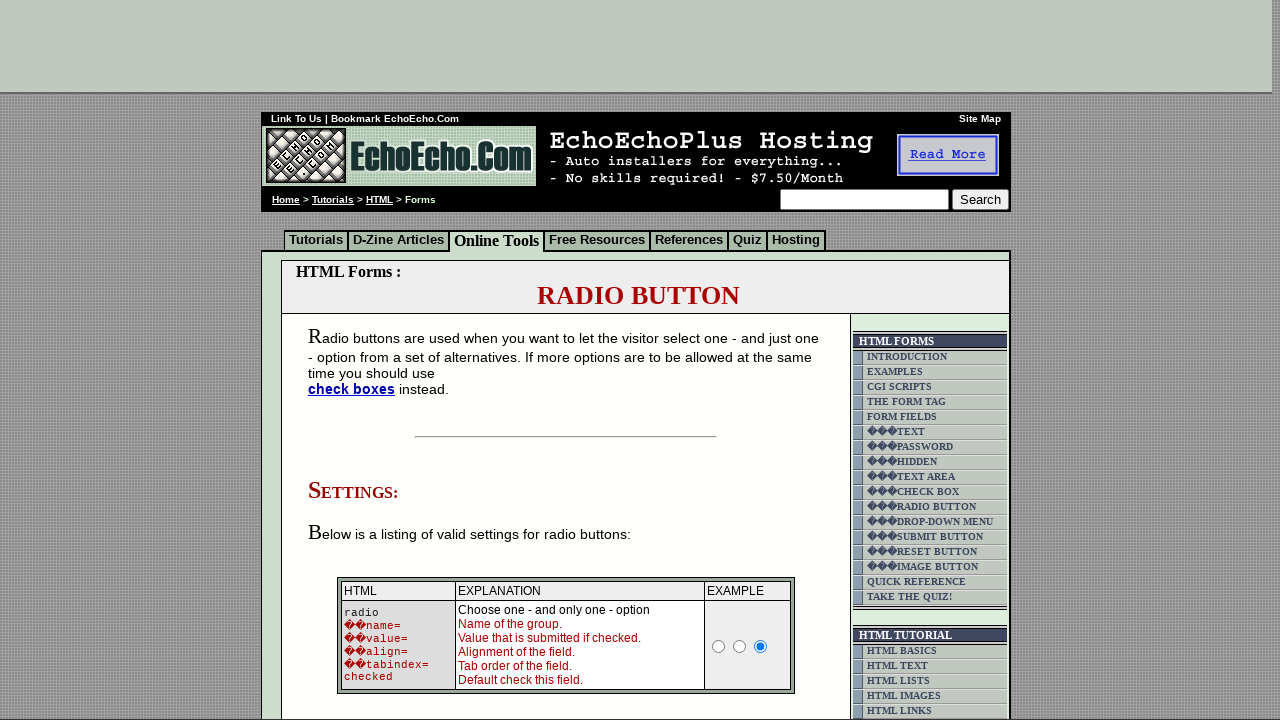

Waited for radio button inputs to load on the page
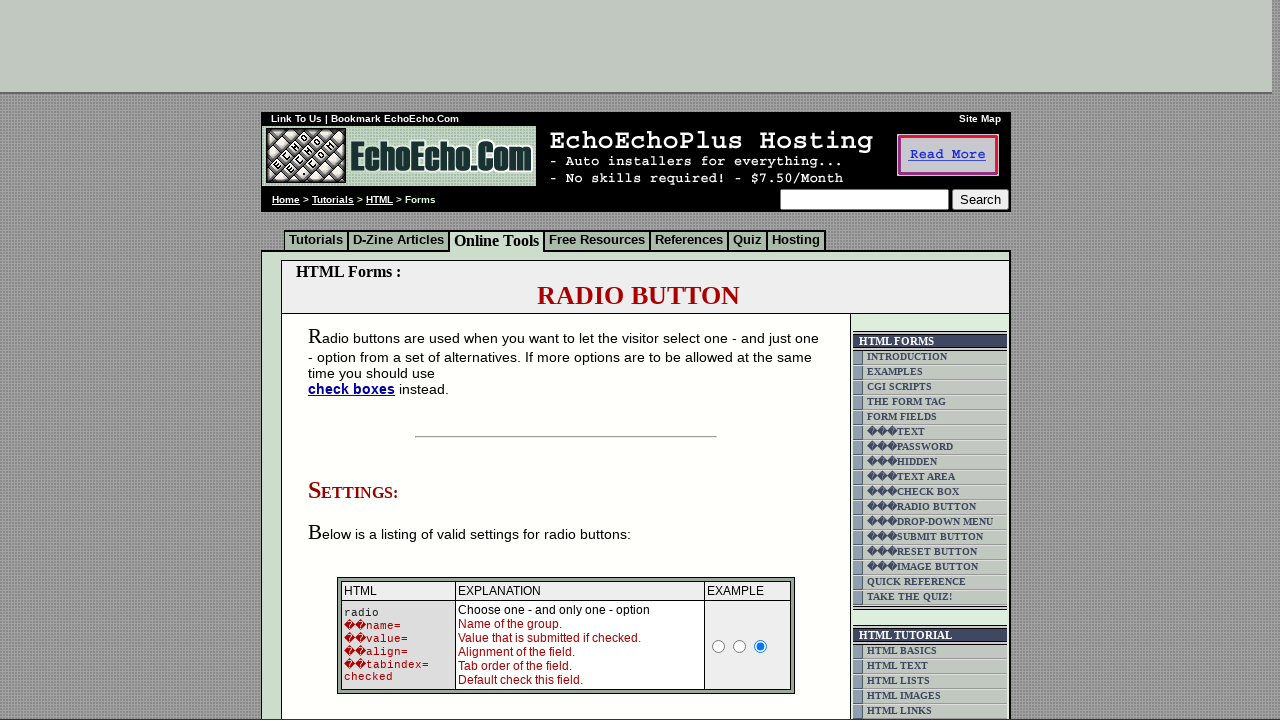

Located the 'Milk' radio button
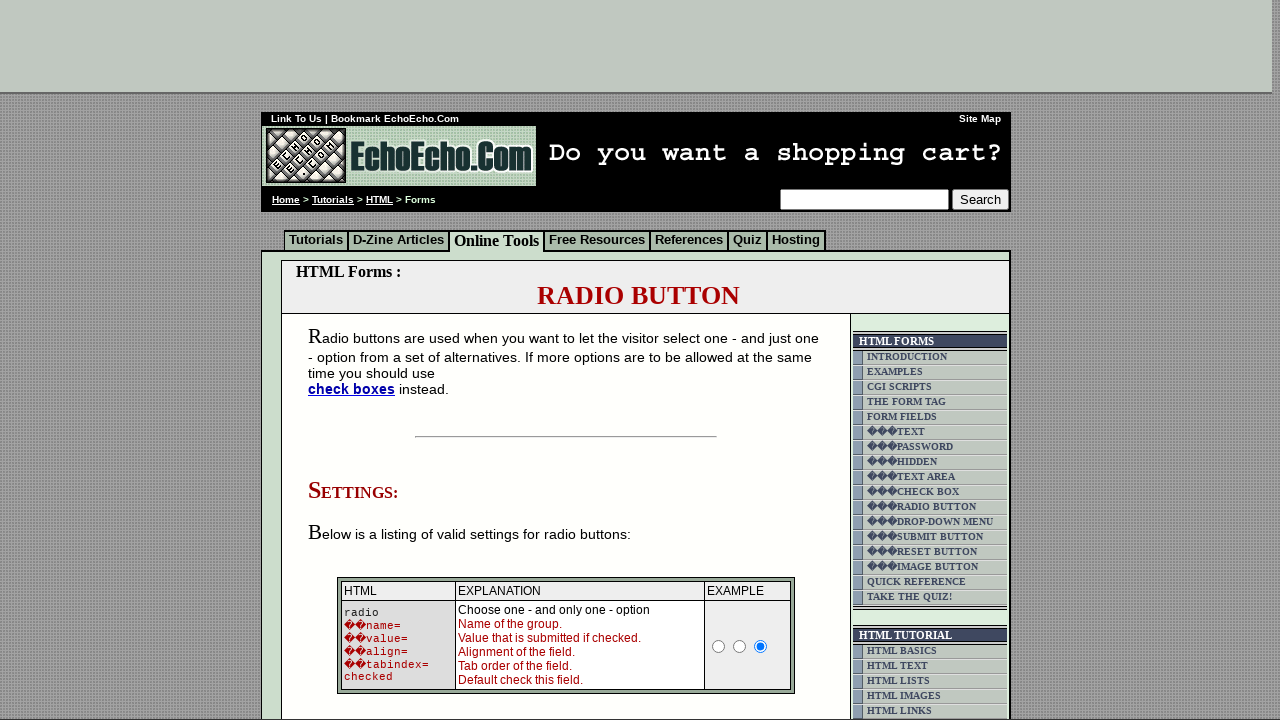

Clicked the 'Milk' radio button at (356, 360) on input[type='radio'][value='Milk']
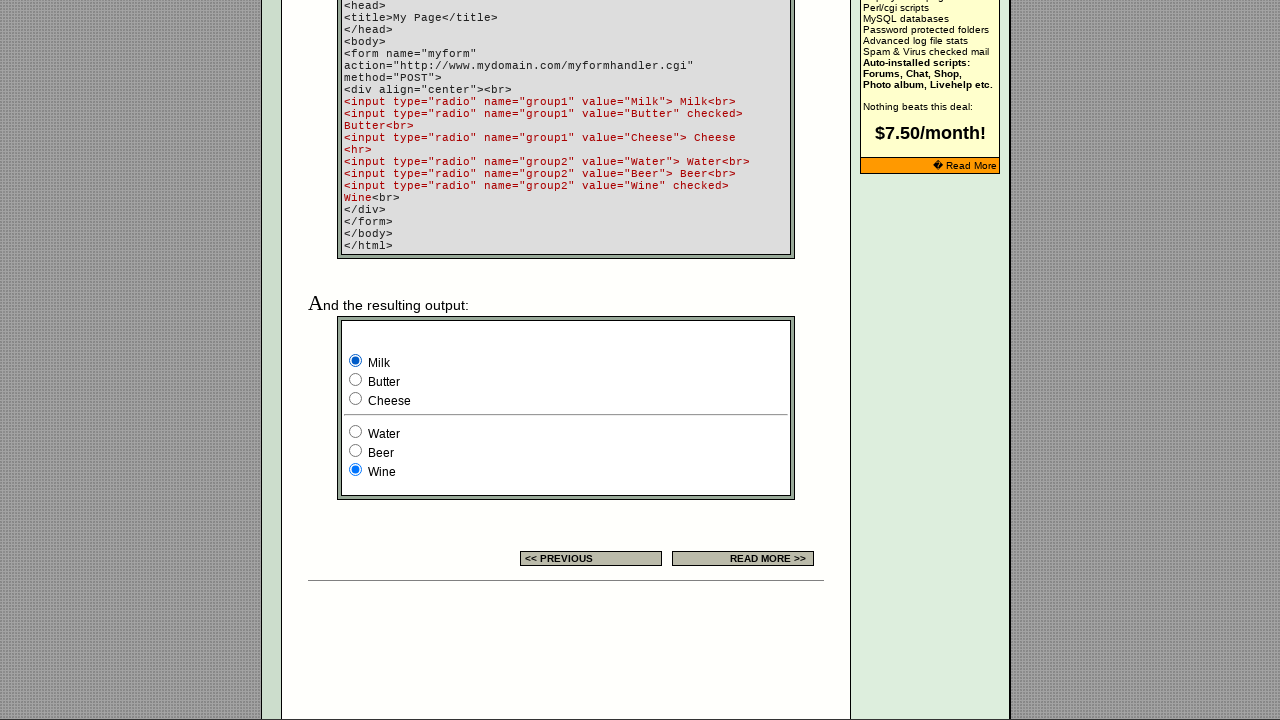

Located the 'Water' radio button
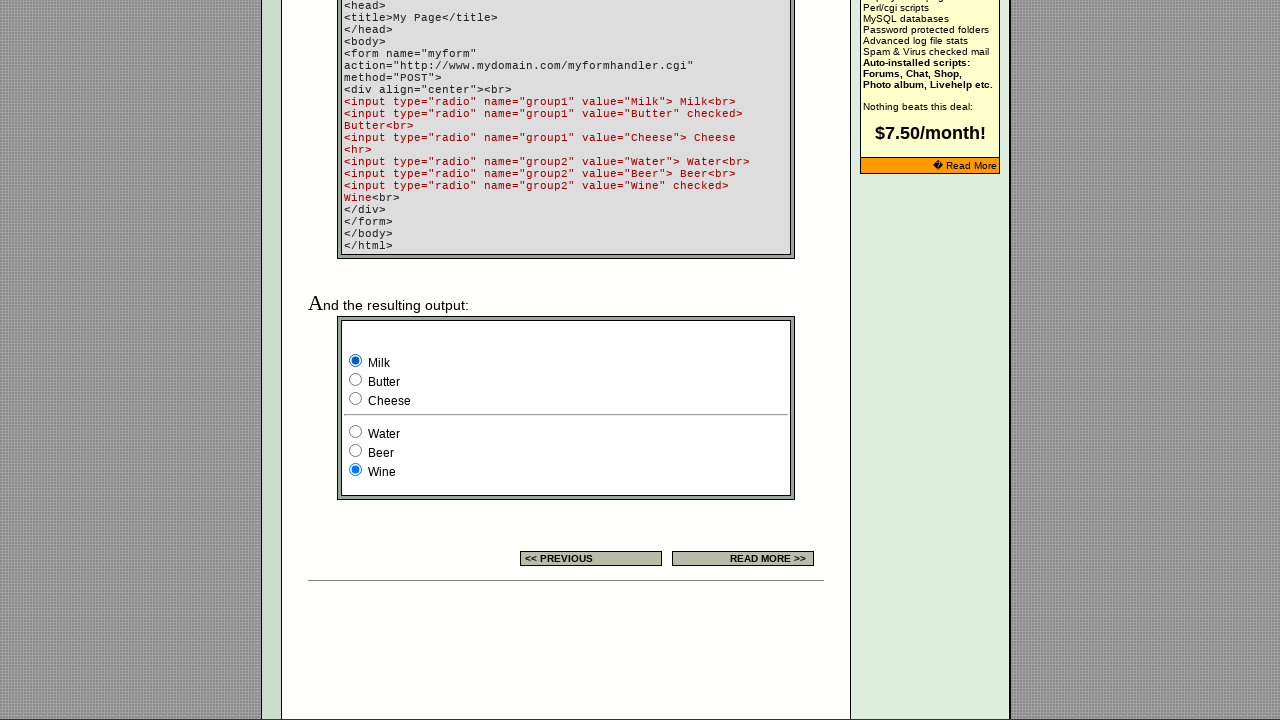

Clicked the 'Water' radio button at (356, 432) on input[type='radio'][value='Water']
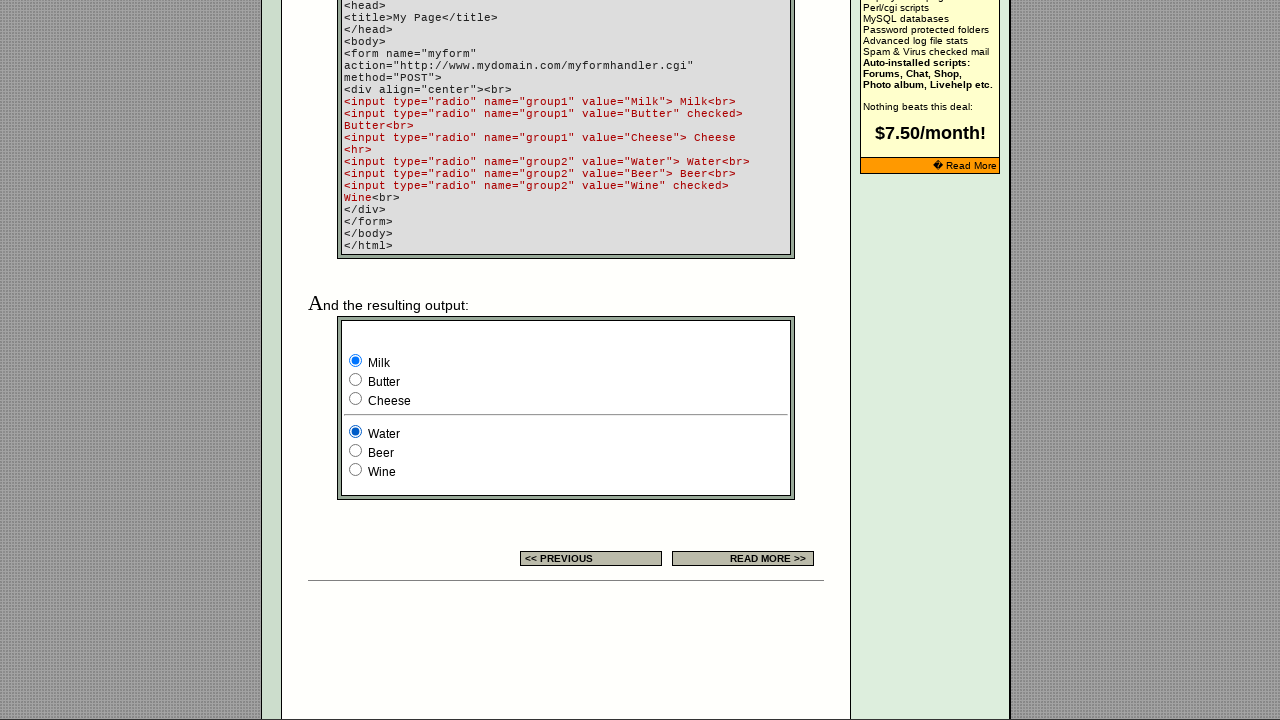

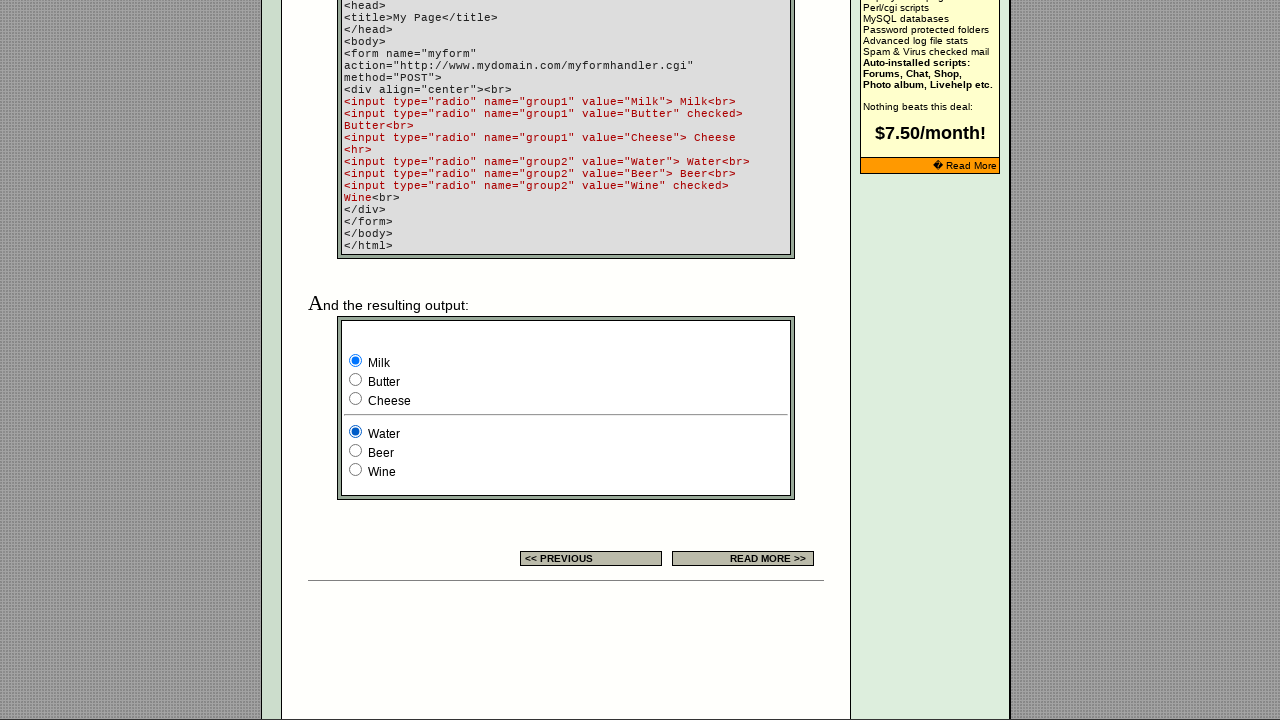